Tests a web form by filling a text input field with text, submitting the form, and verifying the success message is displayed.

Starting URL: https://www.selenium.dev/selenium/web/web-form.html

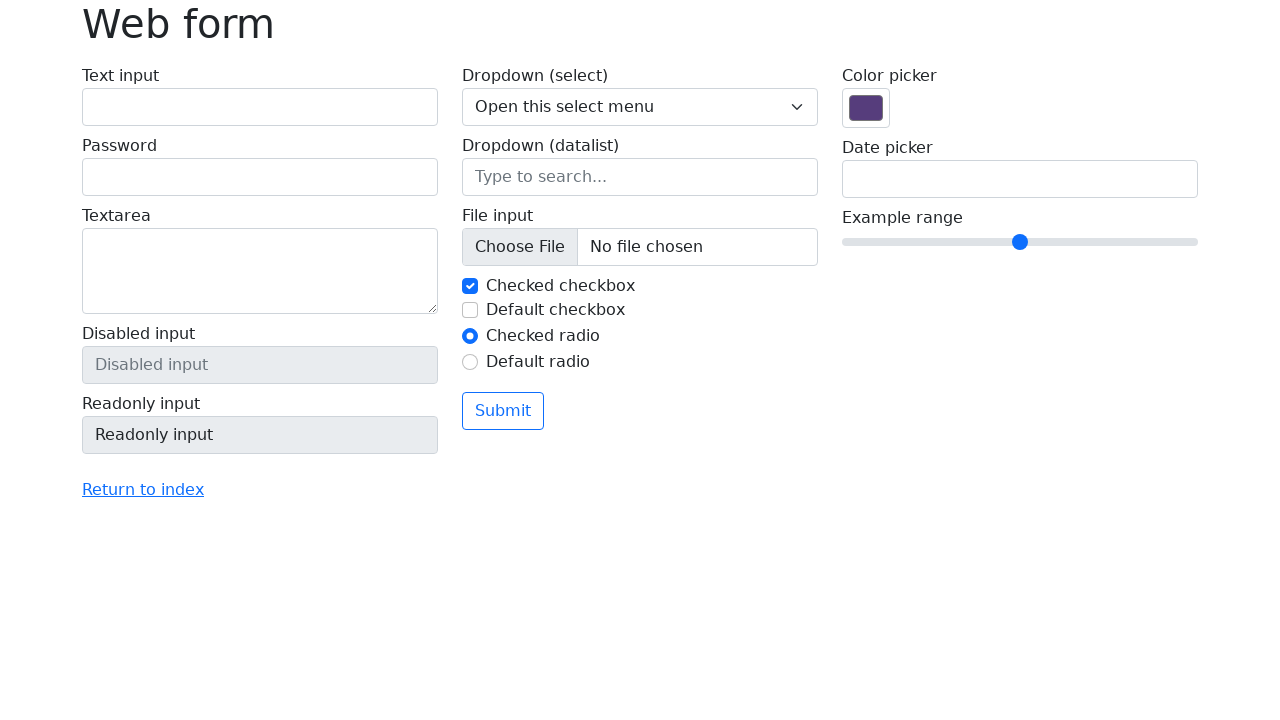

Verified page title is 'Web form'
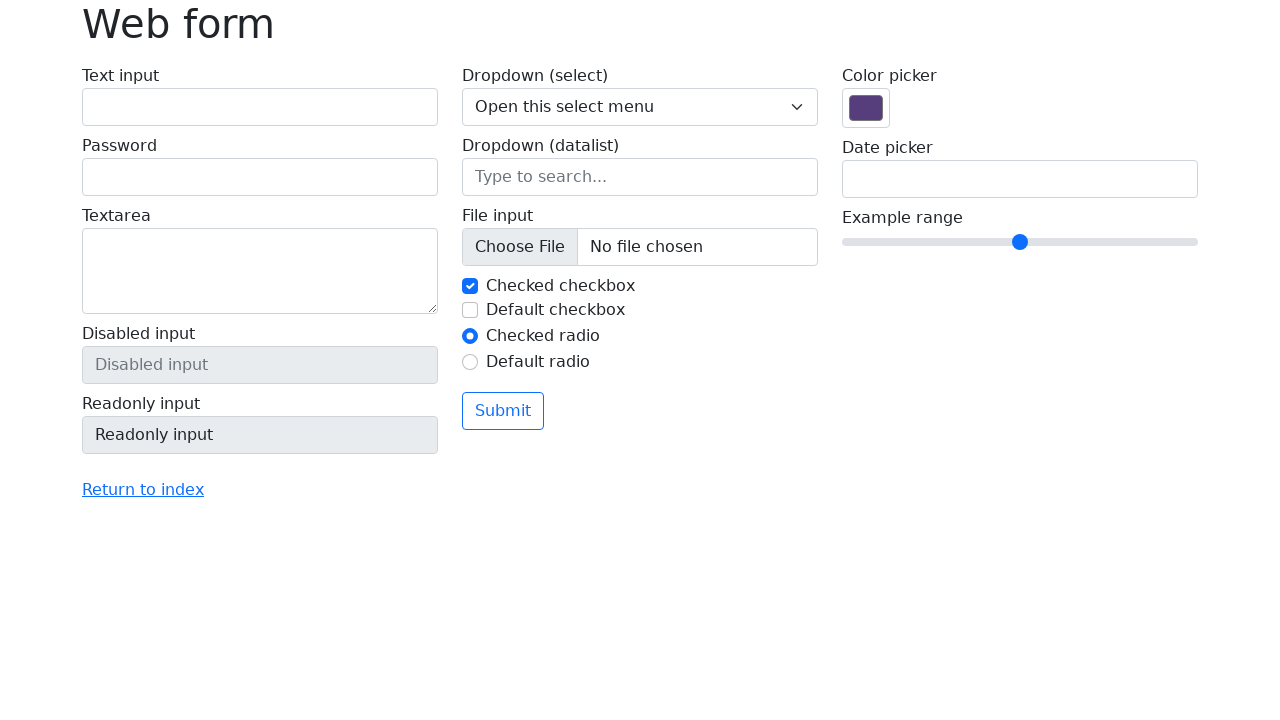

Filled text input field with 'Selenium' on input[name='my-text']
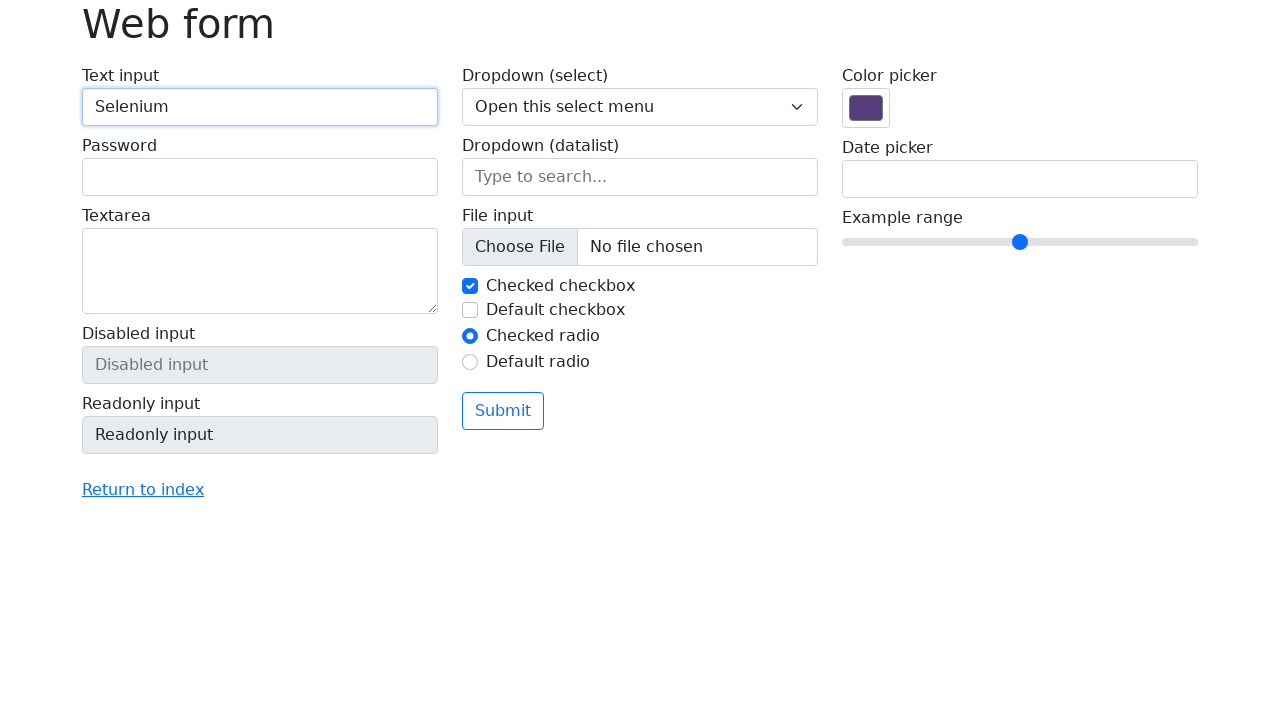

Clicked the submit button at (503, 411) on button
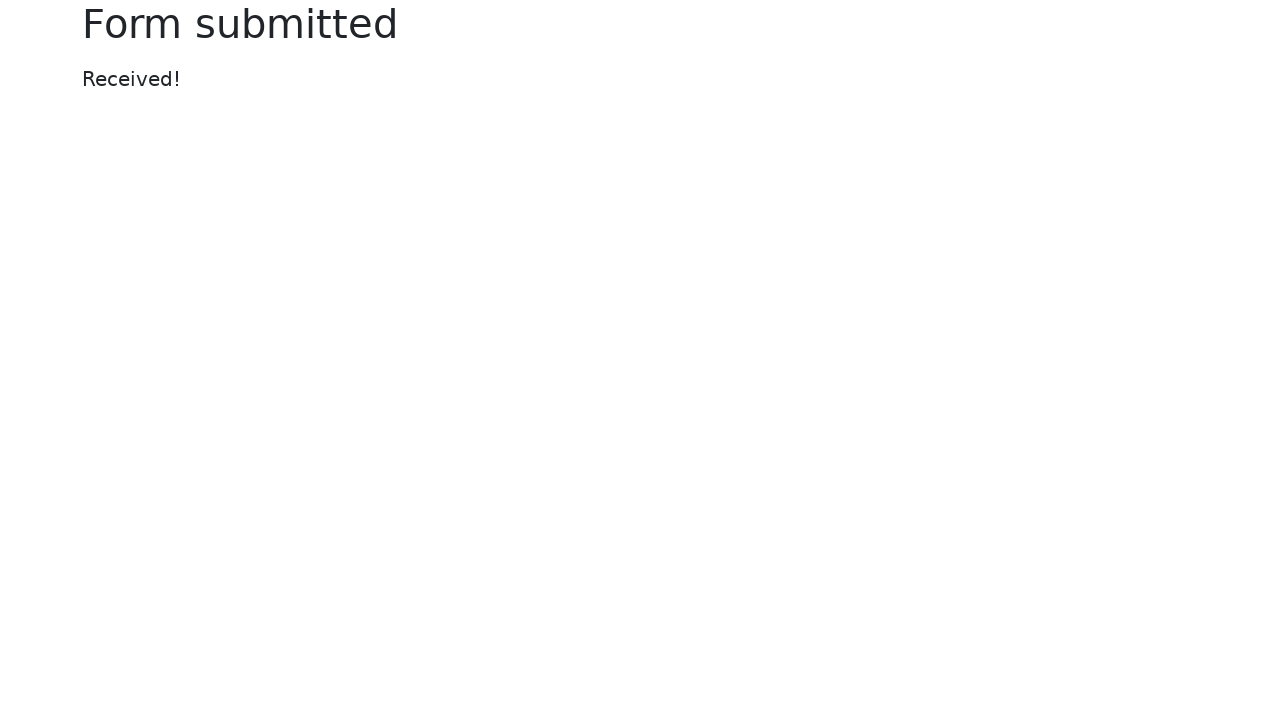

Success message element appeared
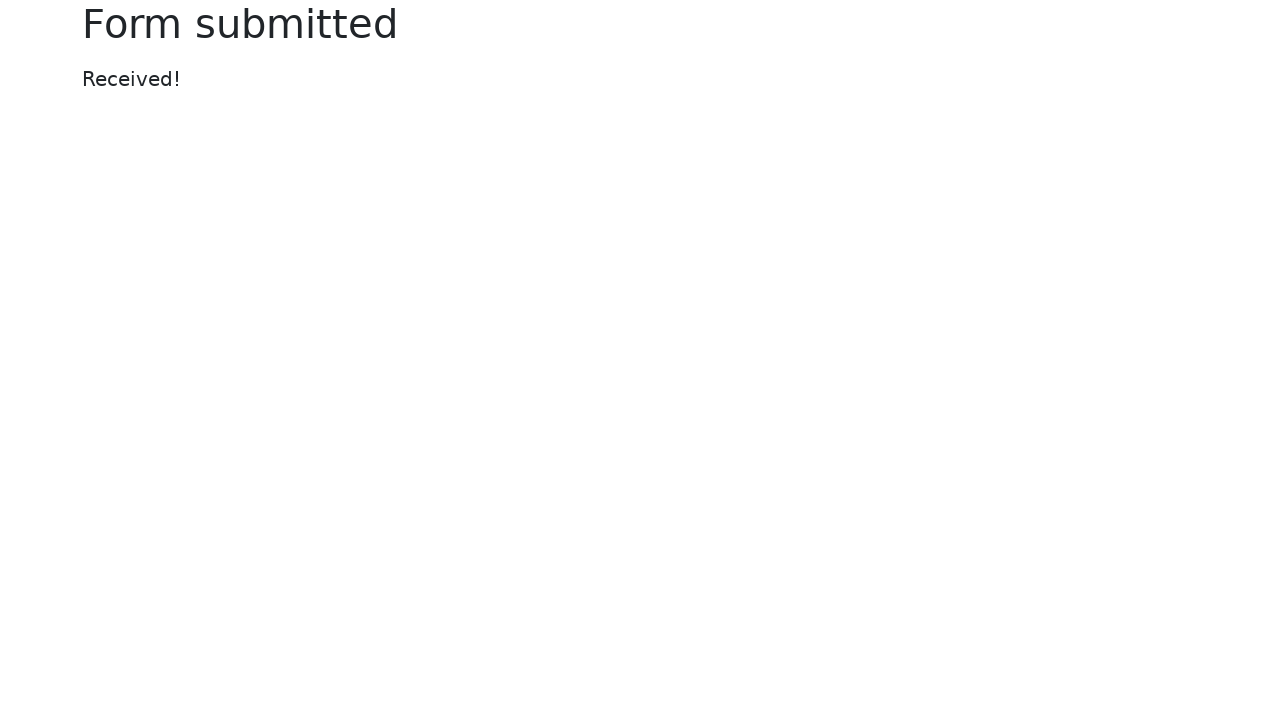

Verified success message displays 'Received!'
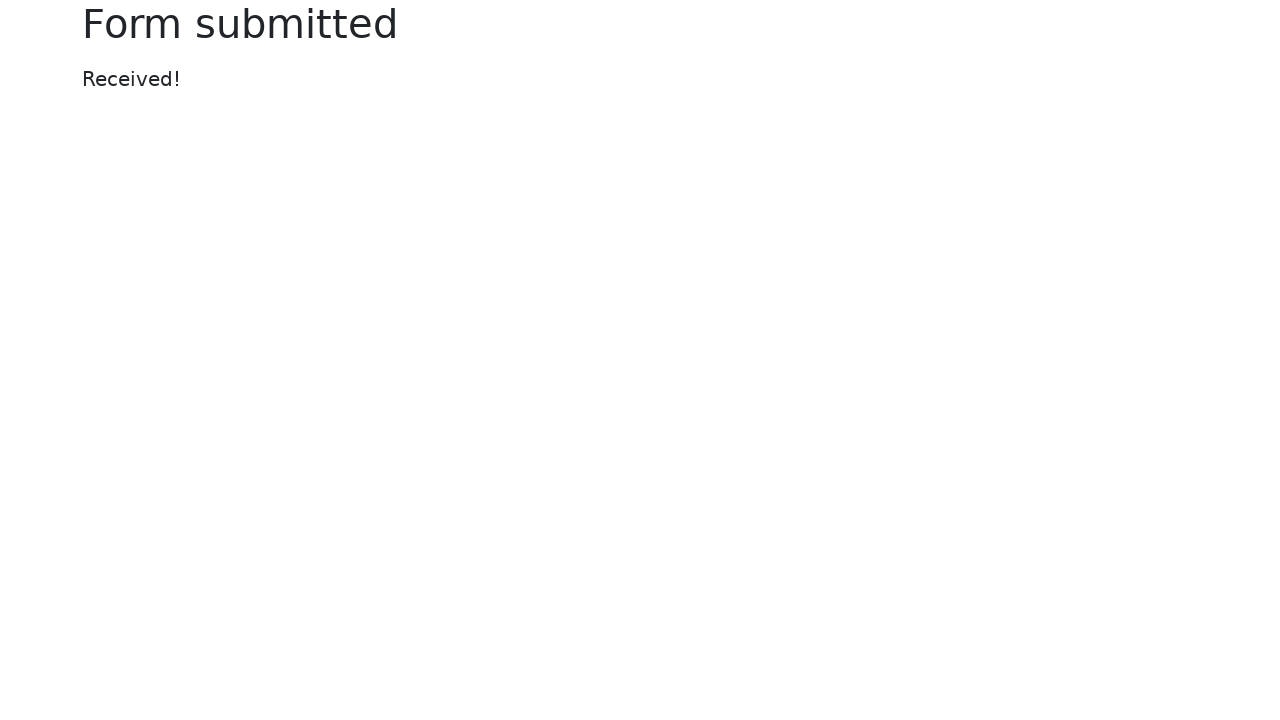

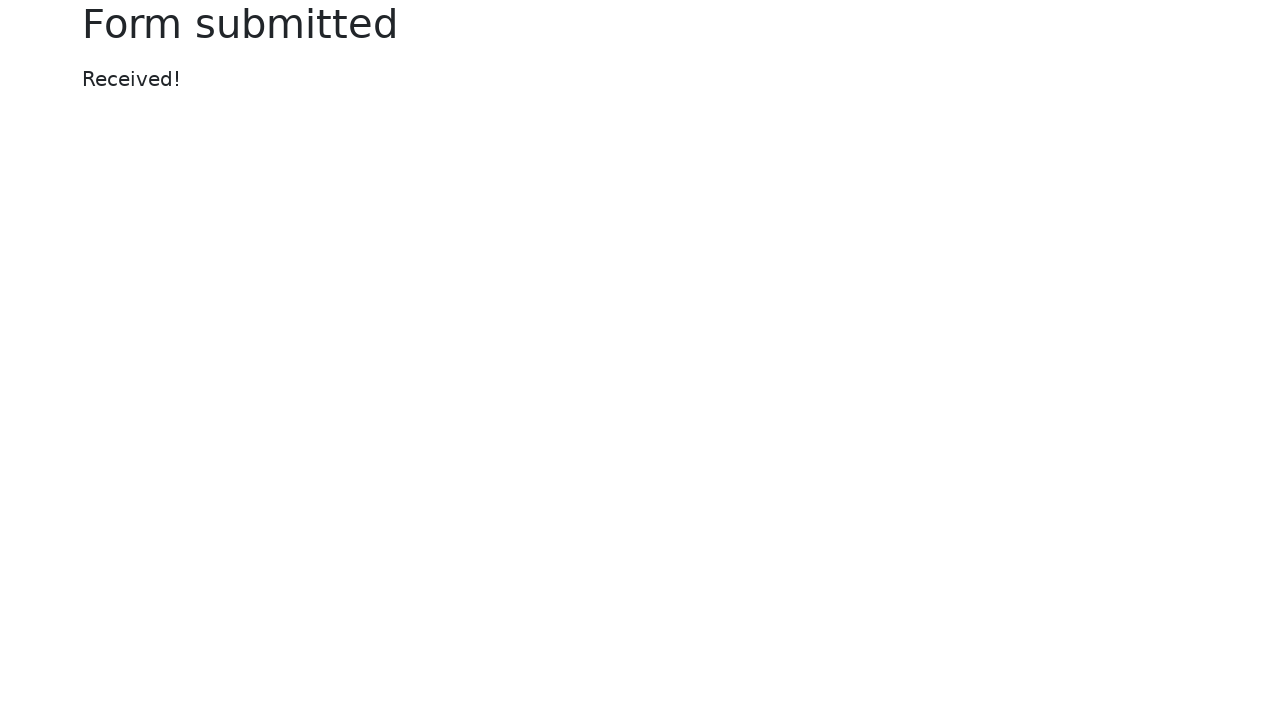